Fills out a registration form with name, email, password, checkbox selection, dropdown selection, radio button, and date of birth, then submits the form and verifies success message

Starting URL: https://rahulshettyacademy.com/angularpractice/

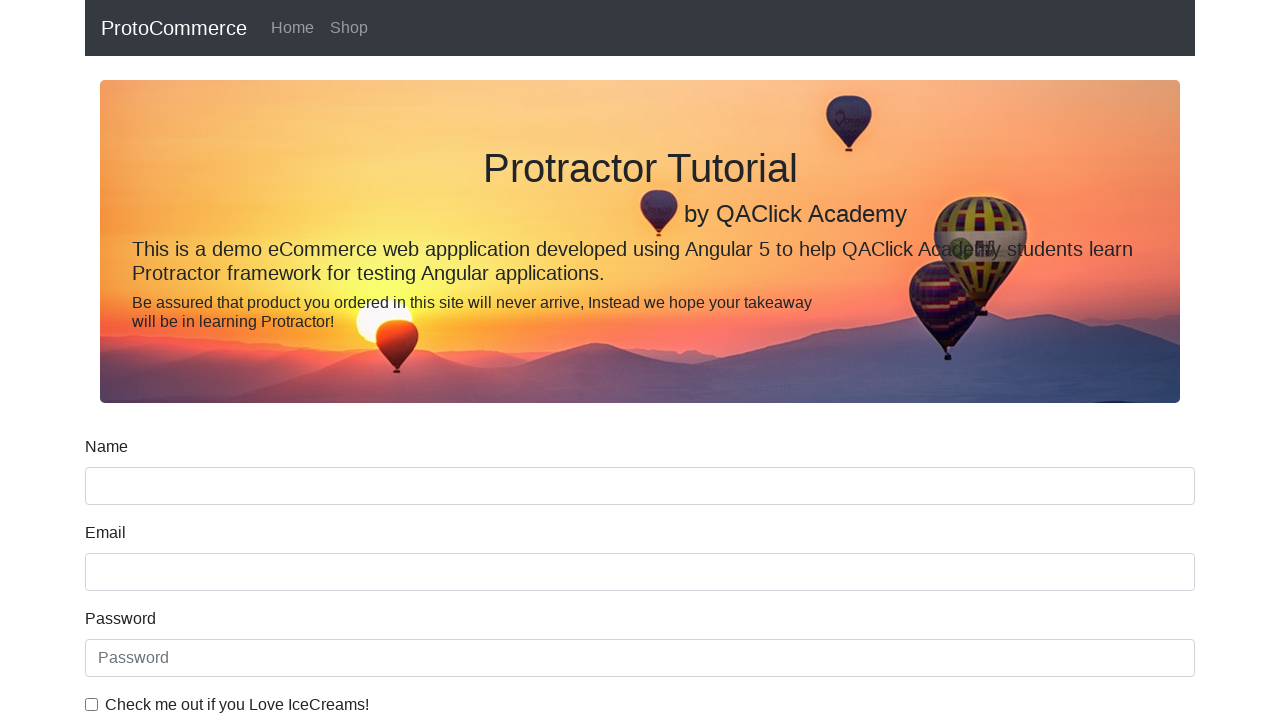

Filled name field with 'John Smith' on input[name='name']
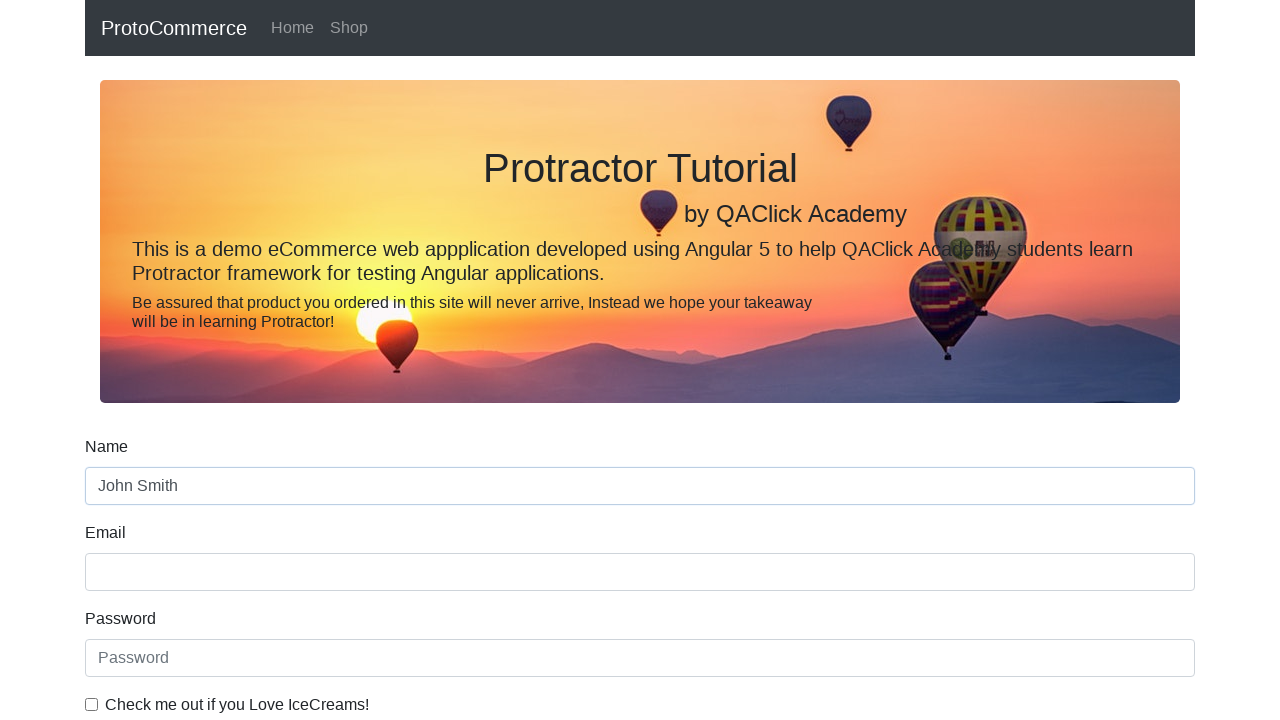

Filled email field with 'john.smith@example.com' on input[name='email']
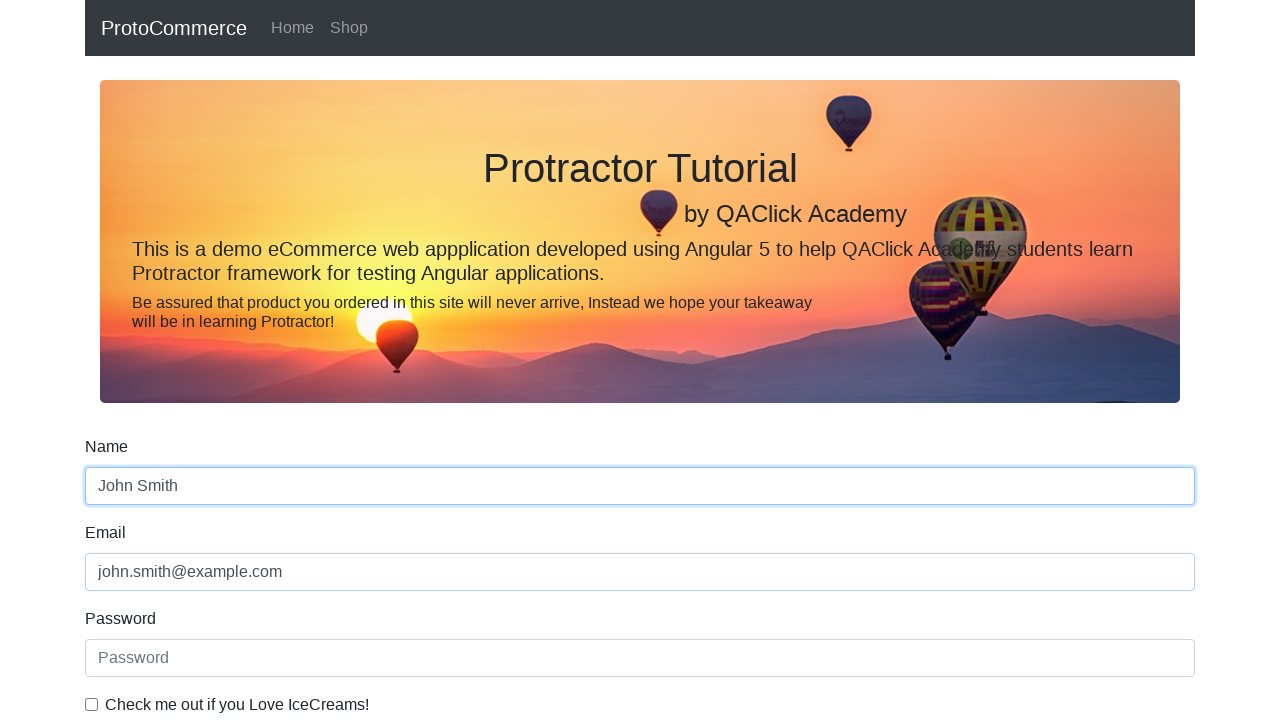

Filled password field with 'SecurePass123' on input[placeholder='Password']
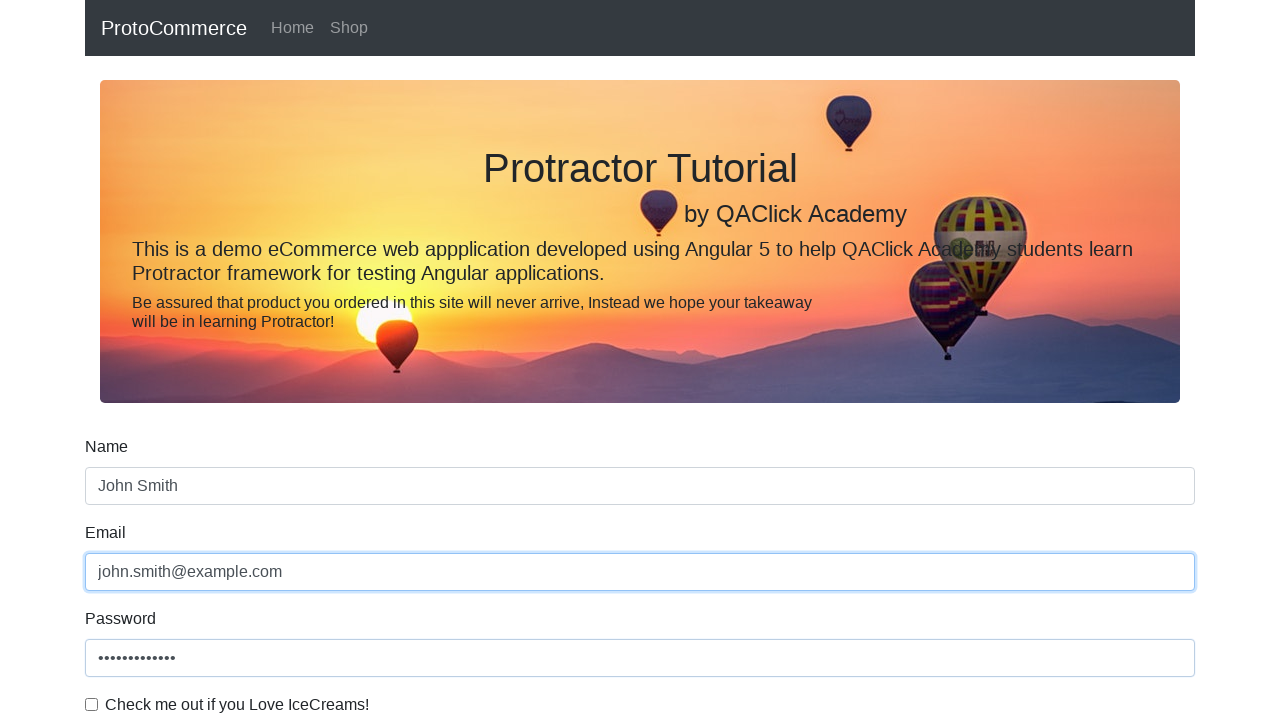

Clicked checkbox to accept terms at (92, 704) on xpath=//input[@type='checkbox']
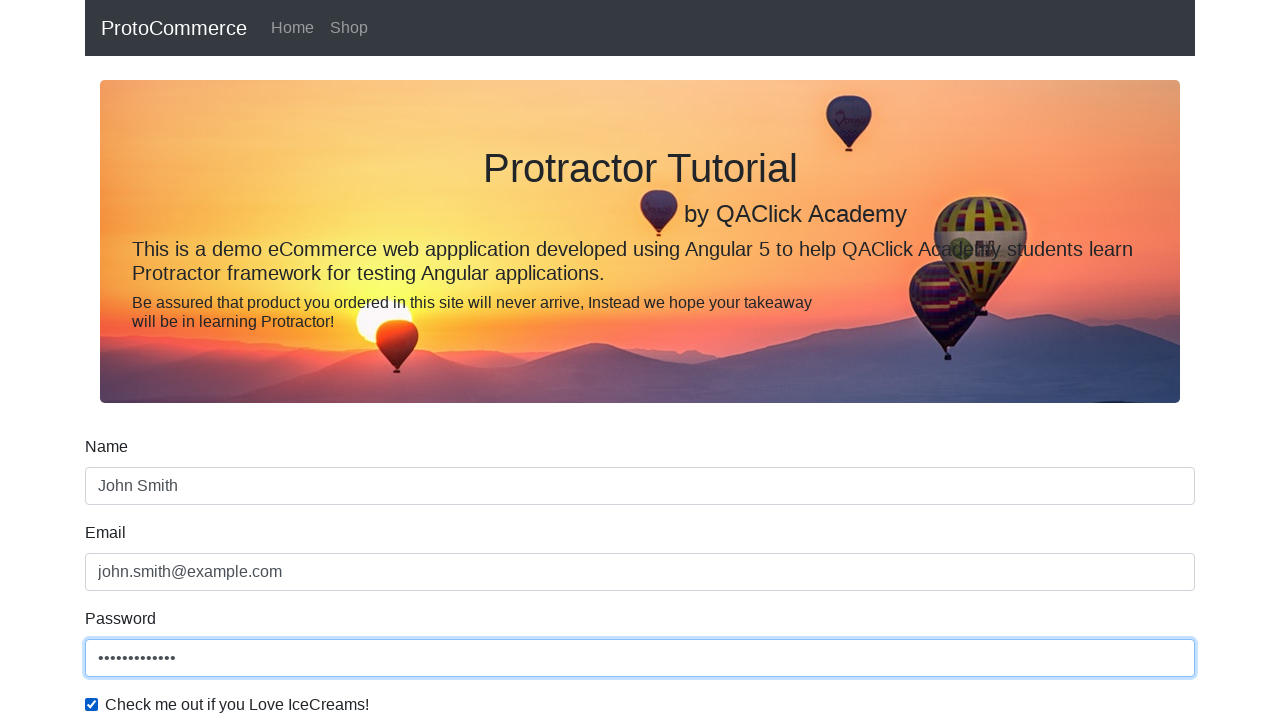

Selected 'Male' from gender dropdown on #exampleFormControlSelect1
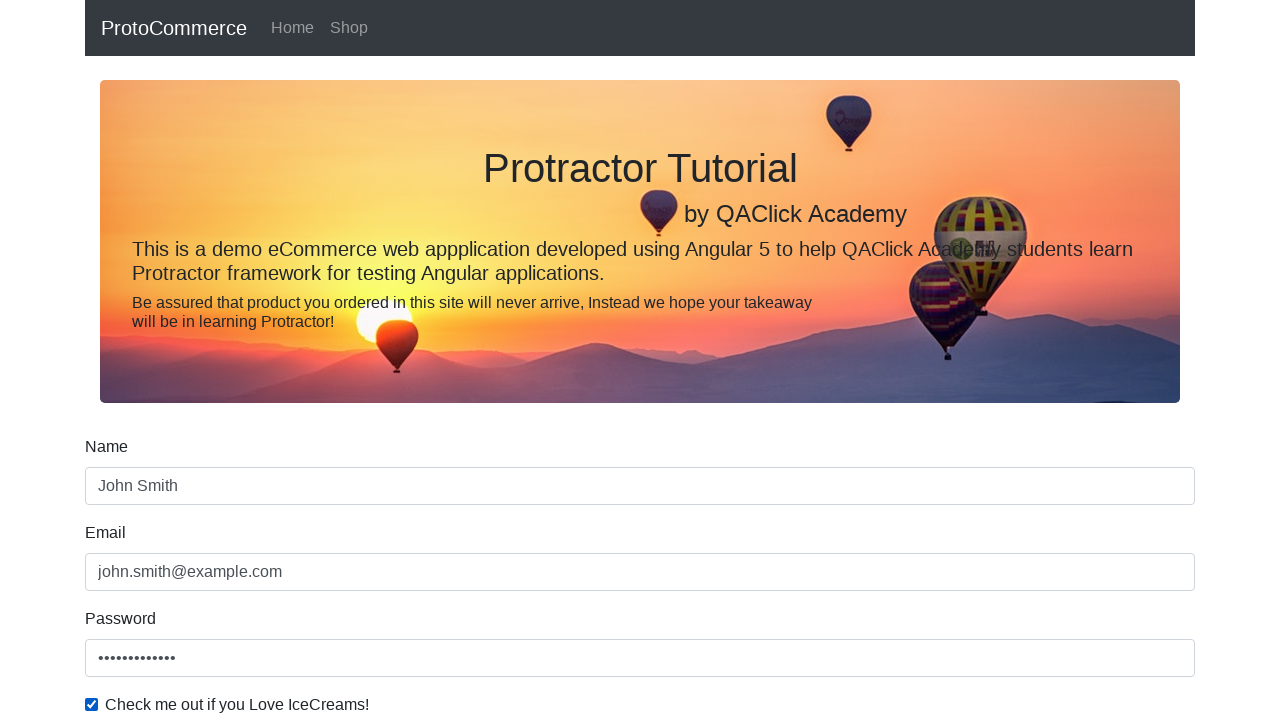

Selected employment status radio button at (238, 360) on #inlineRadio1
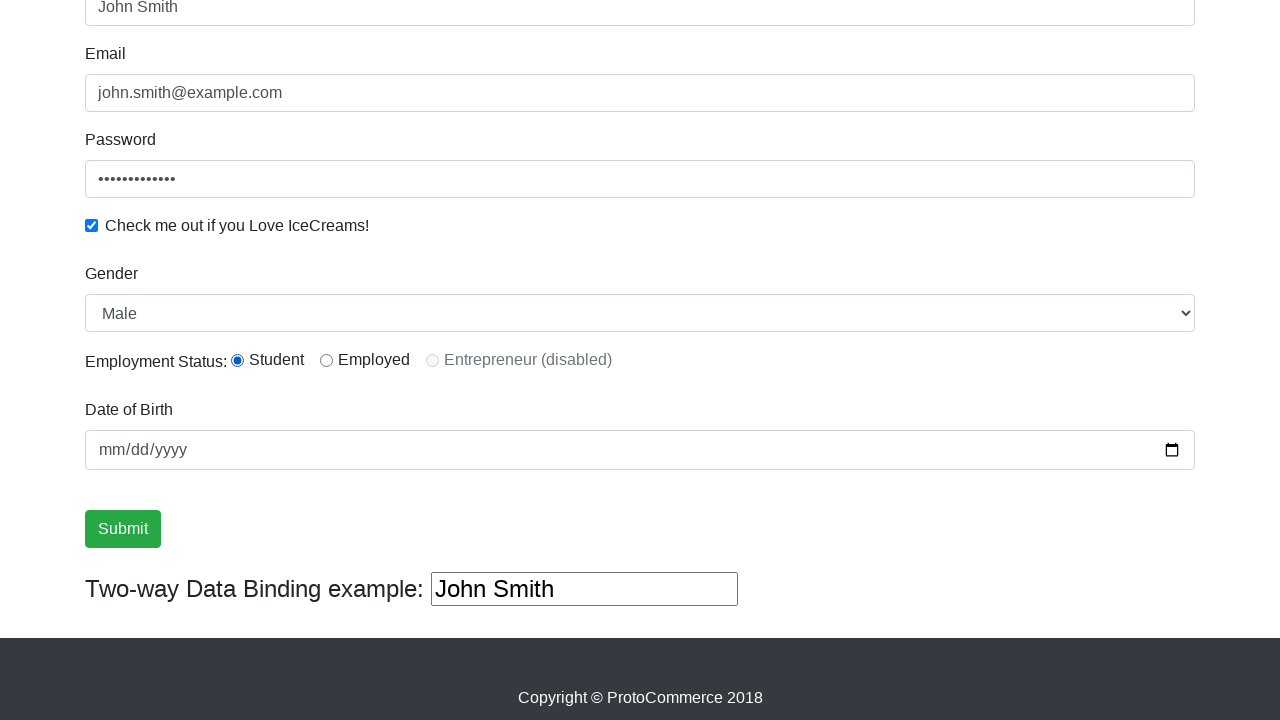

Filled birth date field with '1995-03-15' on input[name='bday']
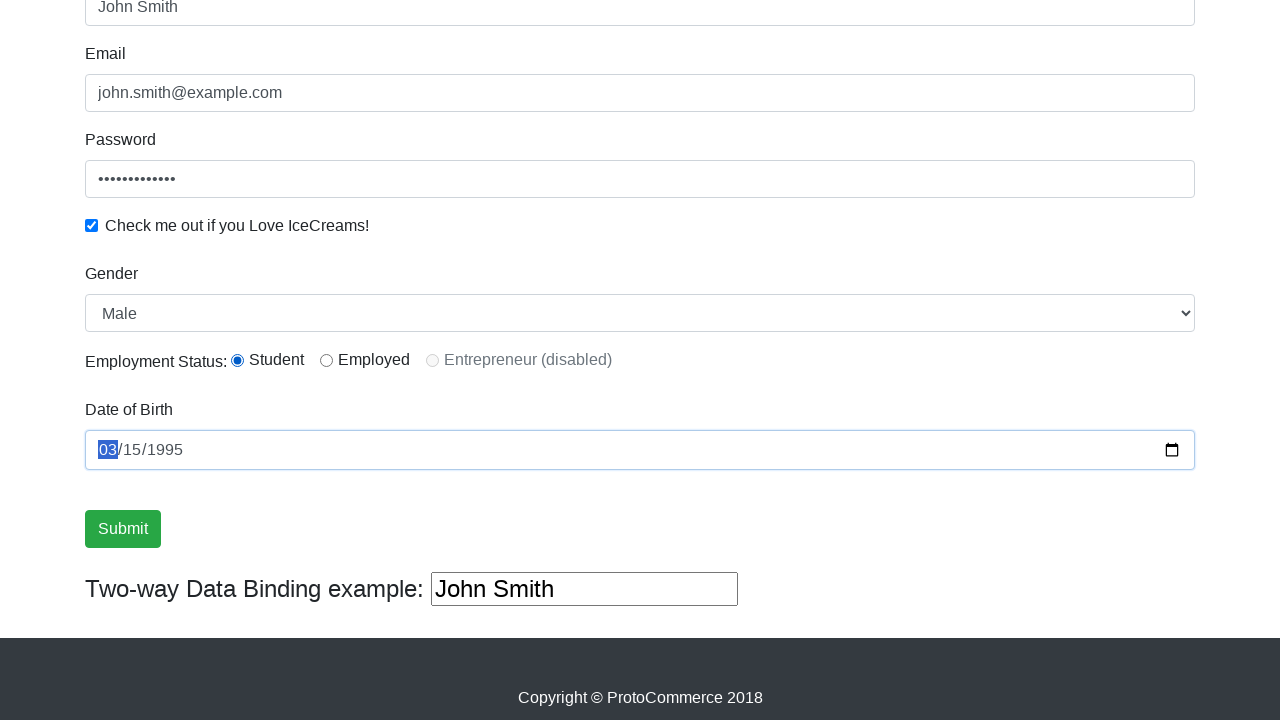

Clicked submit button to complete registration form at (123, 529) on .btn-success
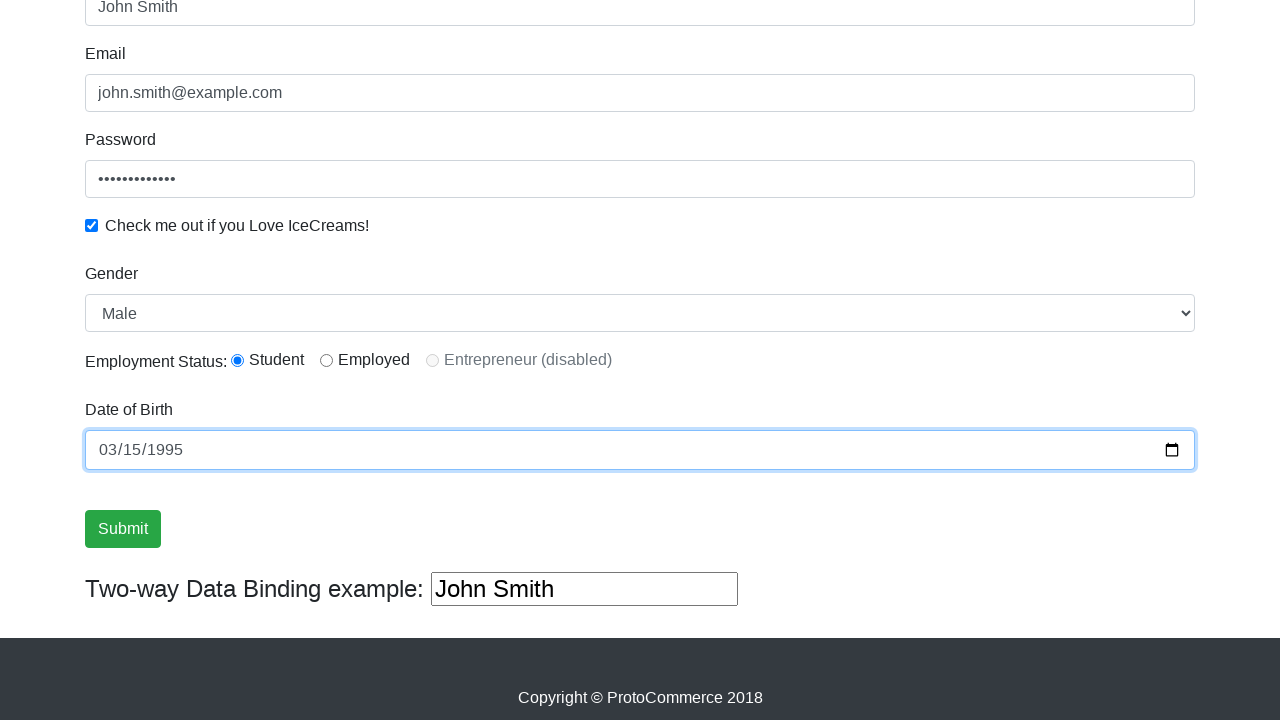

Form submission successful - success message appeared
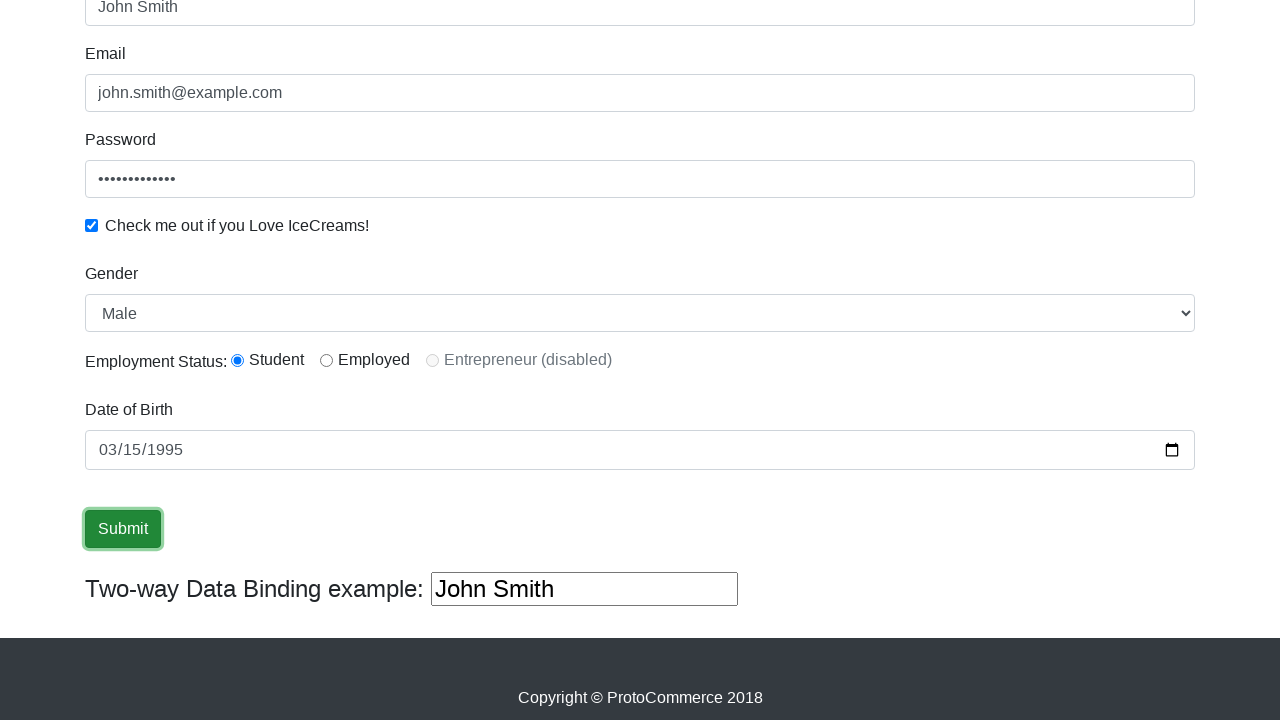

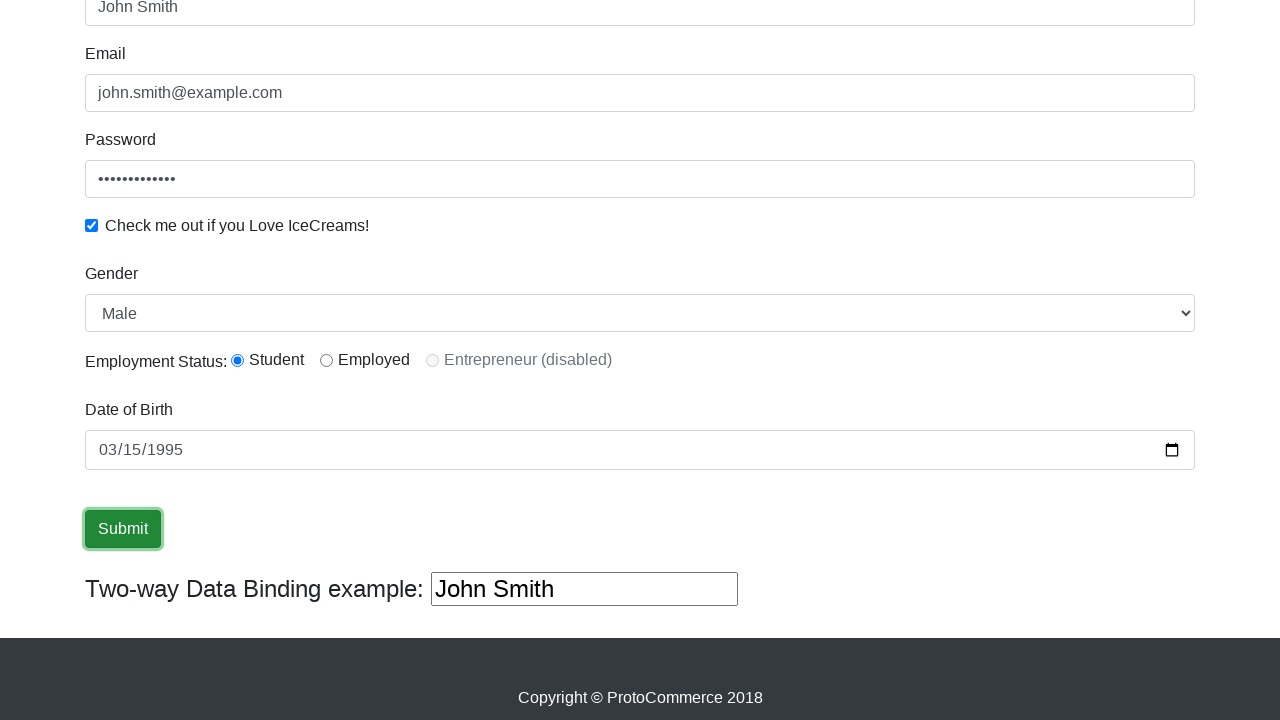